Tests that edits are saved when the edit field loses focus (blur event)

Starting URL: https://demo.playwright.dev/todomvc

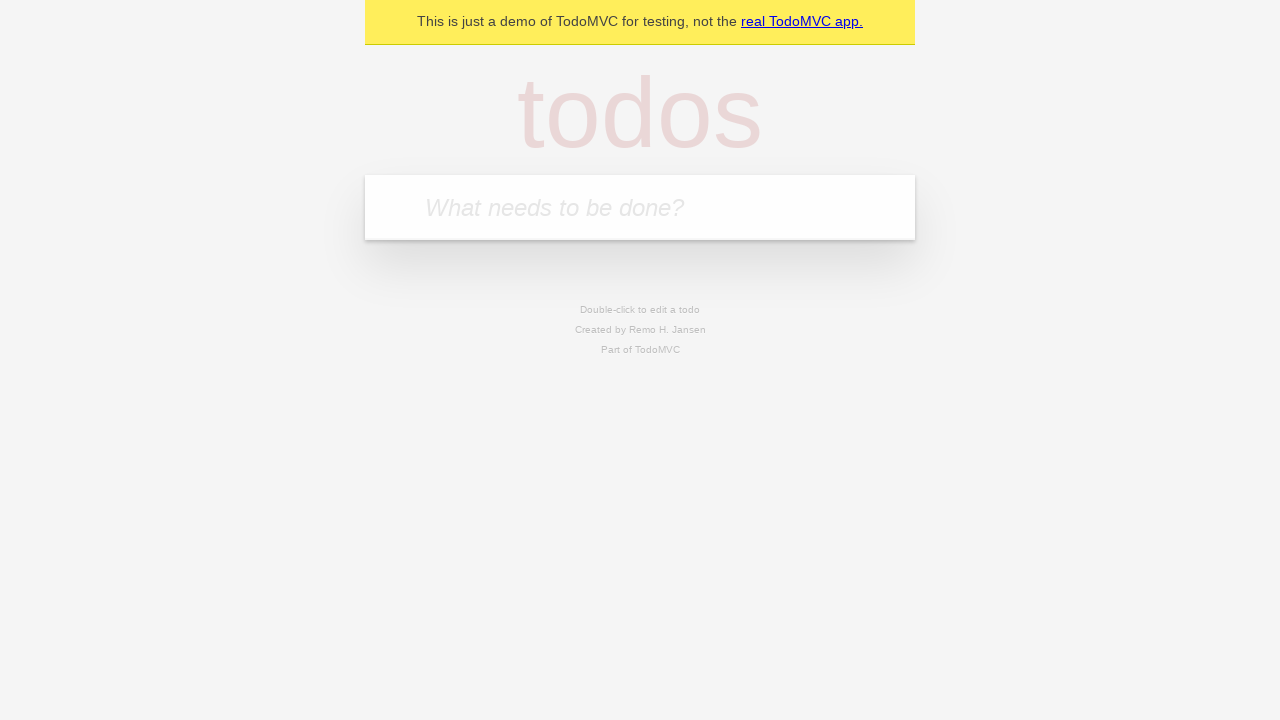

Located the 'What needs to be done?' input field
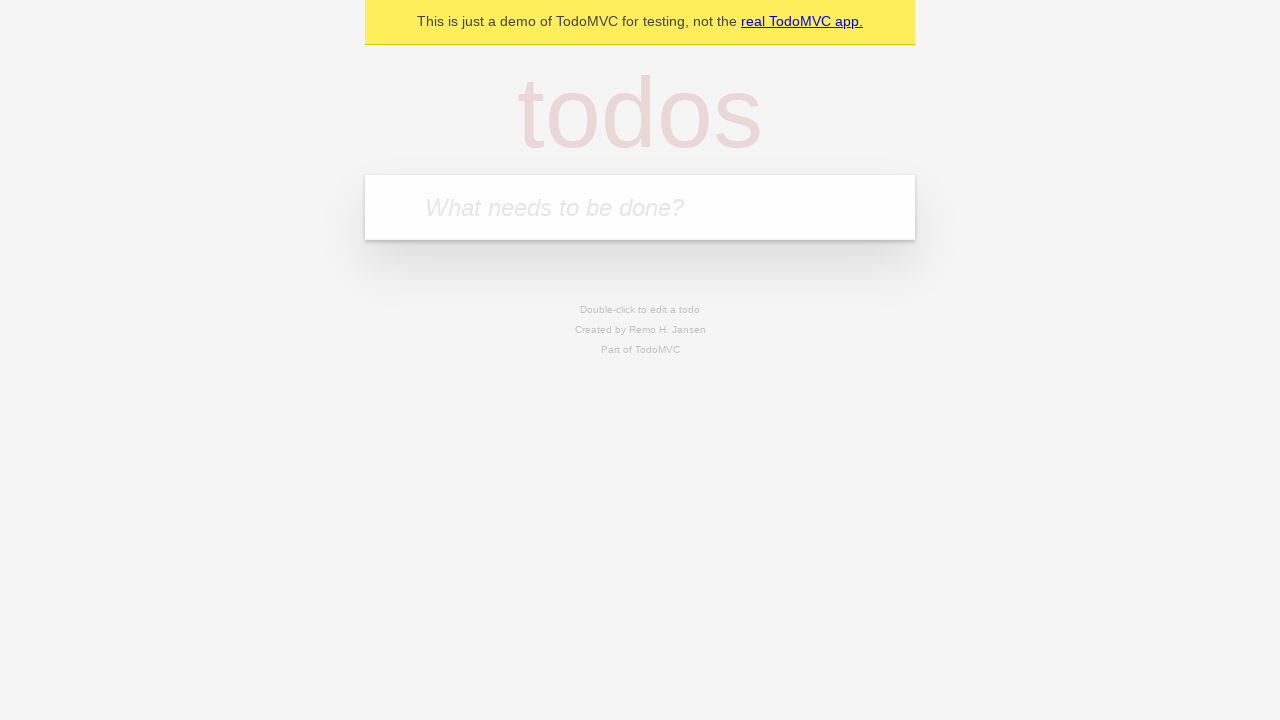

Filled new todo input with 'draft Christmas Party plans' on internal:attr=[placeholder="What needs to be done?"i]
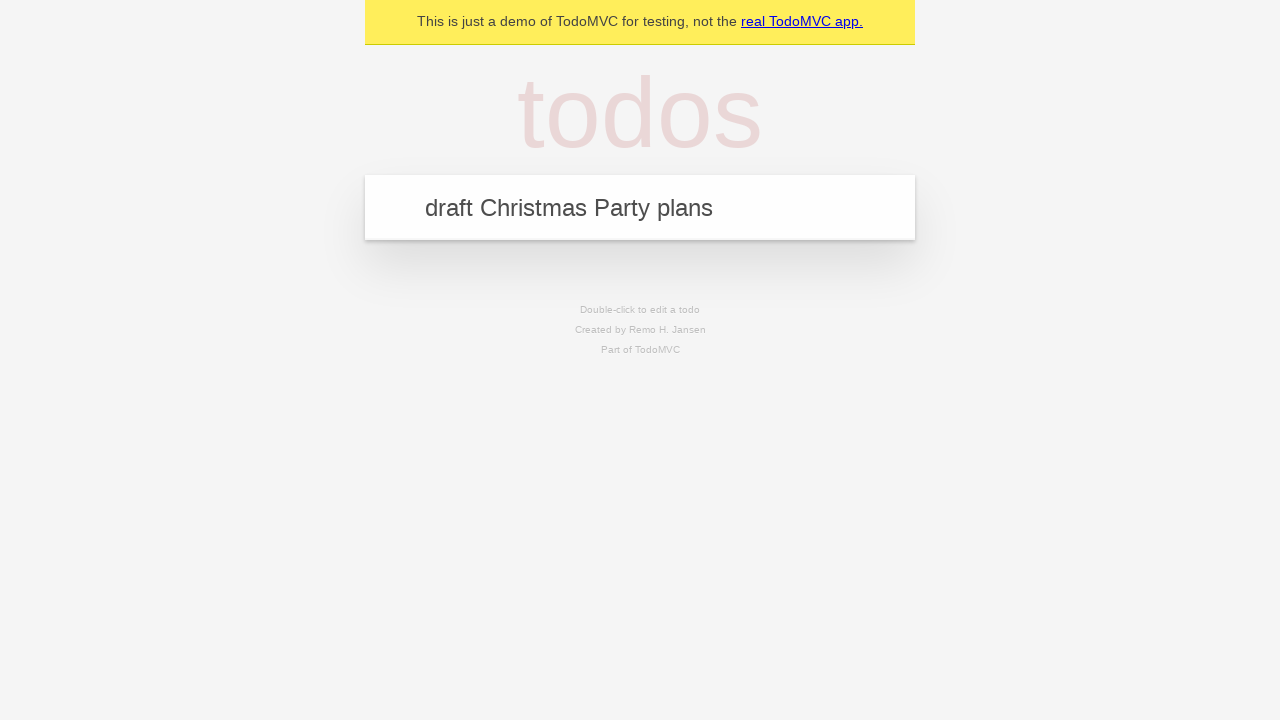

Pressed Enter to create todo 'draft Christmas Party plans' on internal:attr=[placeholder="What needs to be done?"i]
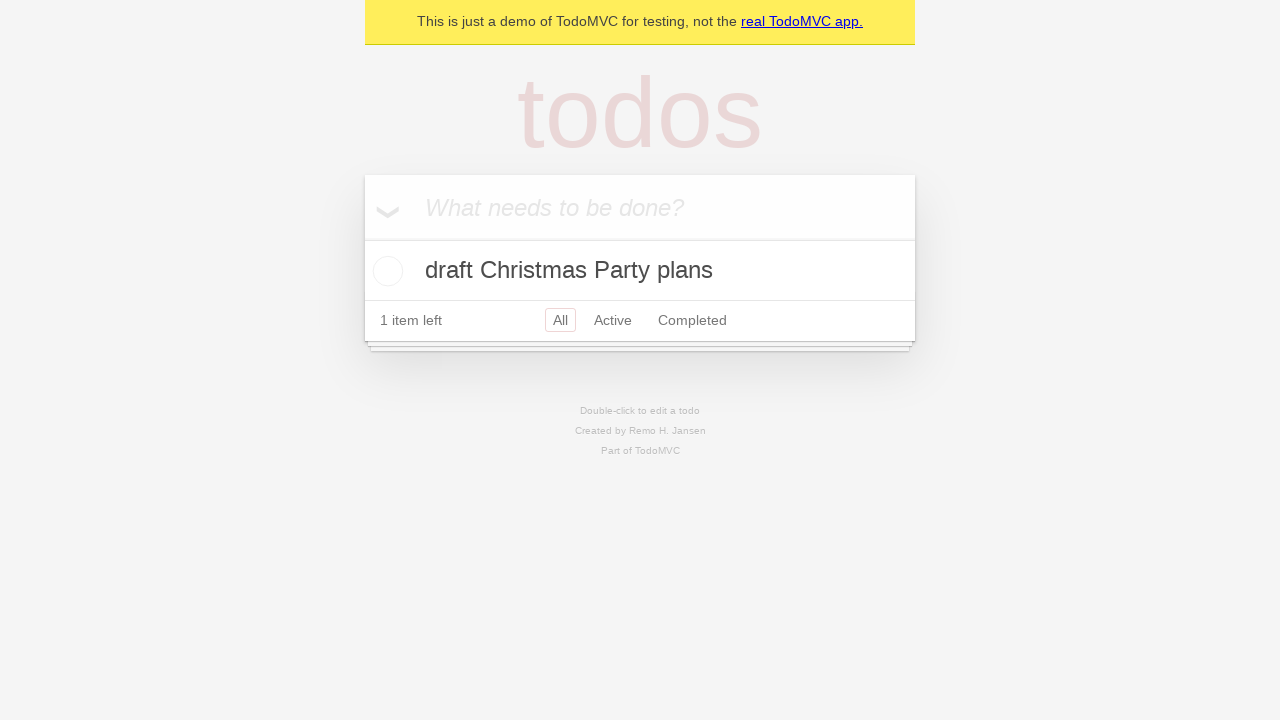

Filled new todo input with 'tell HR about the party' on internal:attr=[placeholder="What needs to be done?"i]
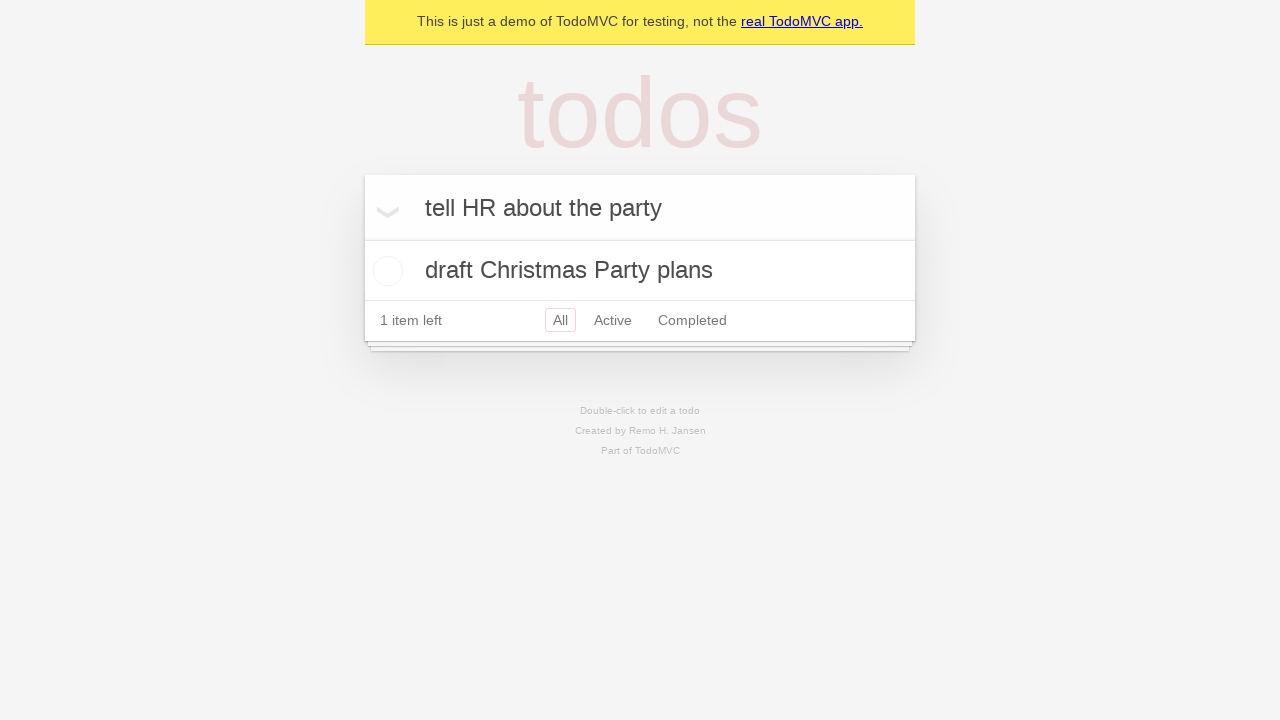

Pressed Enter to create todo 'tell HR about the party' on internal:attr=[placeholder="What needs to be done?"i]
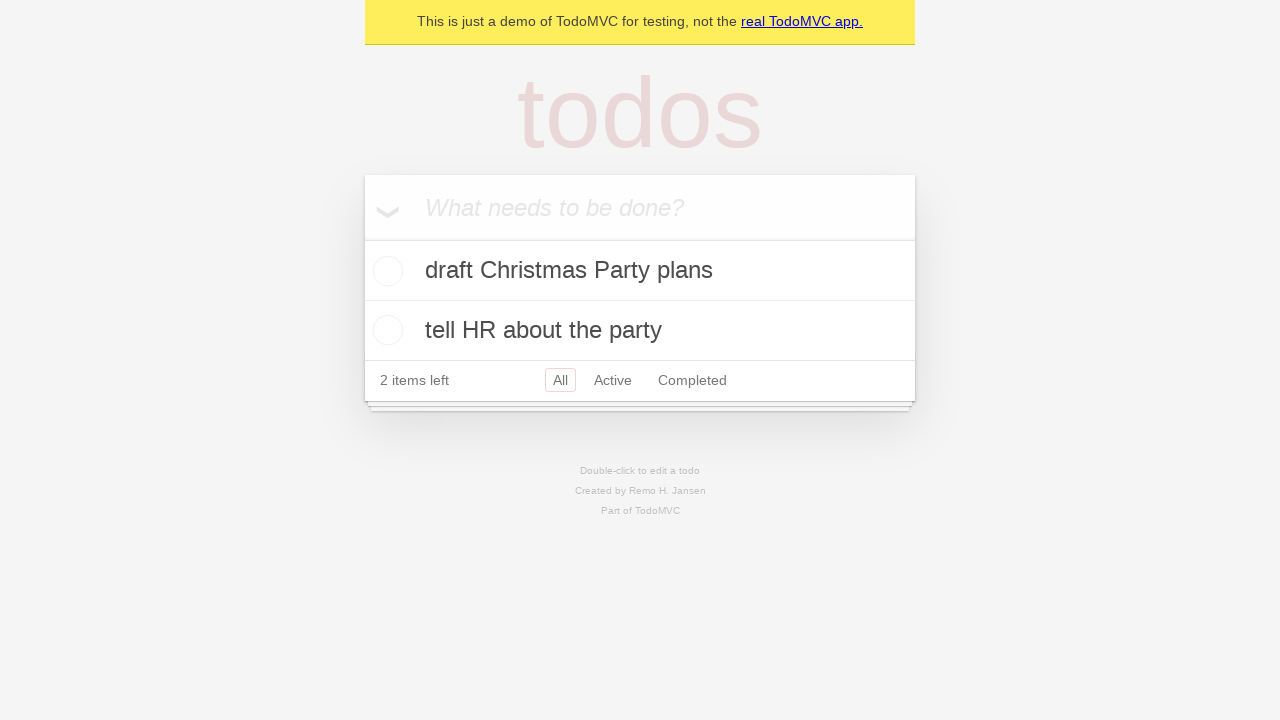

Filled new todo input with 'send party budget over to Finance' on internal:attr=[placeholder="What needs to be done?"i]
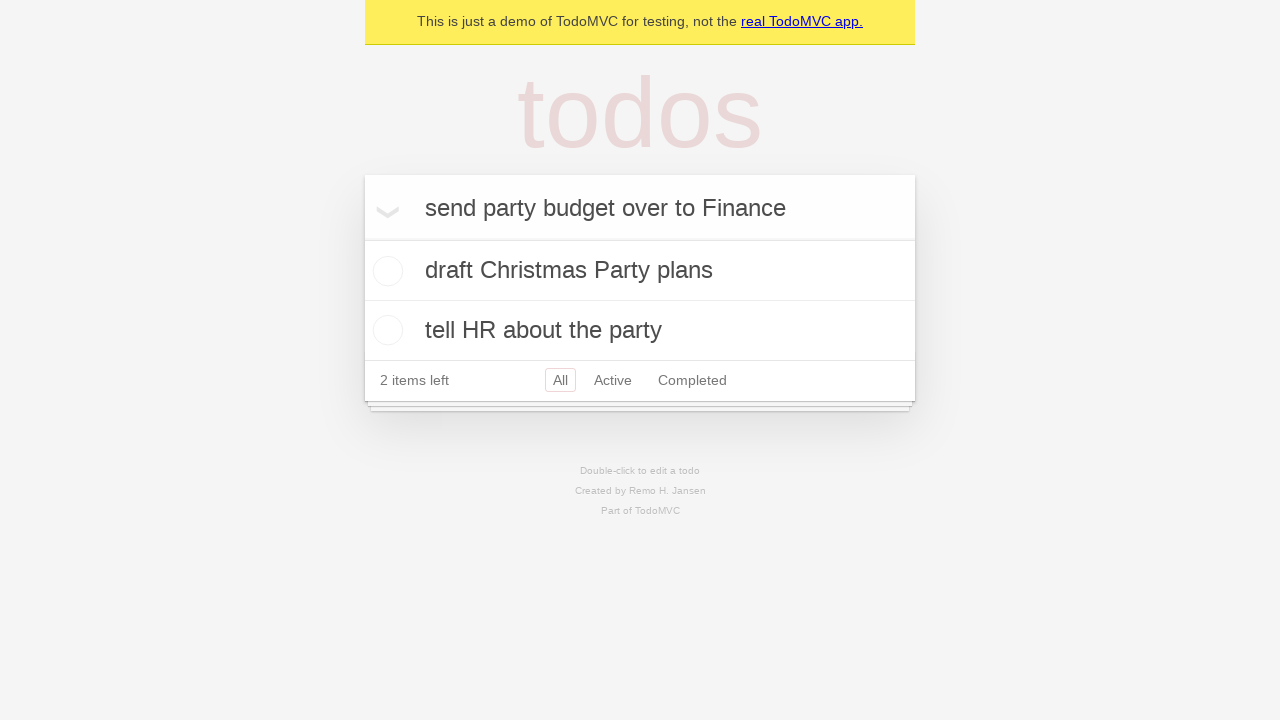

Pressed Enter to create todo 'send party budget over to Finance' on internal:attr=[placeholder="What needs to be done?"i]
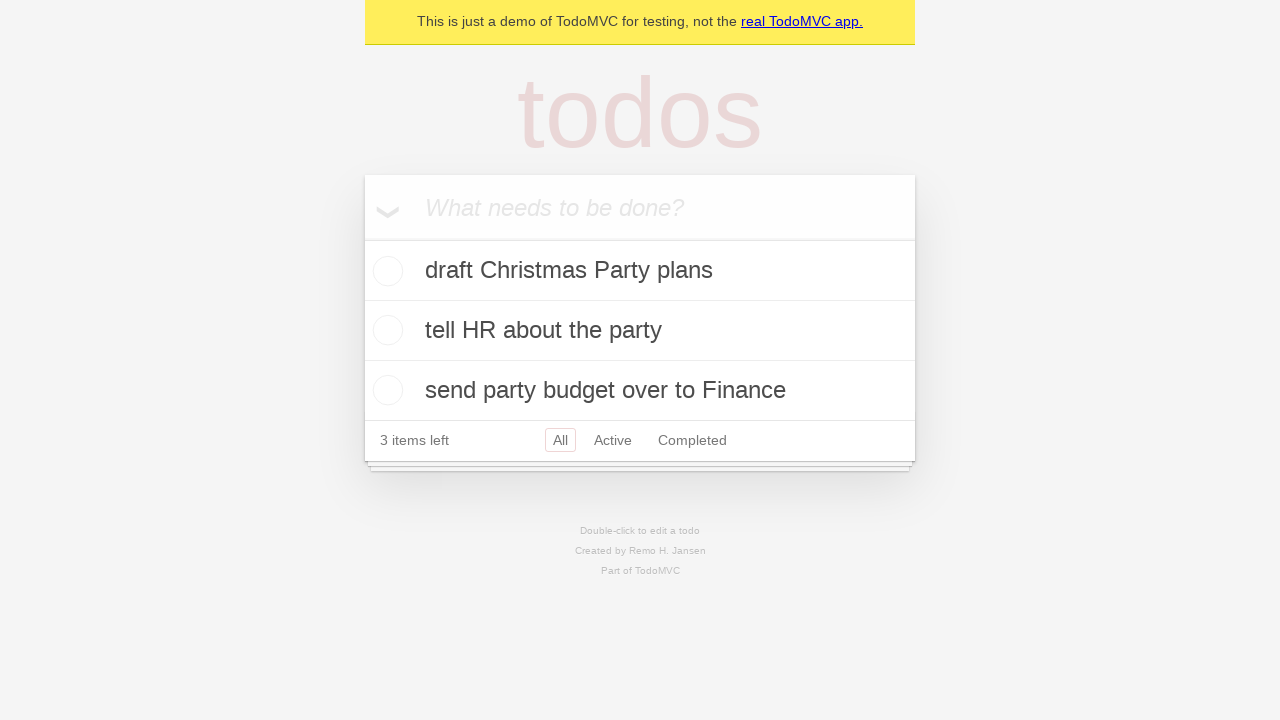

Filled new todo input with 'get the party accepted by Management' on internal:attr=[placeholder="What needs to be done?"i]
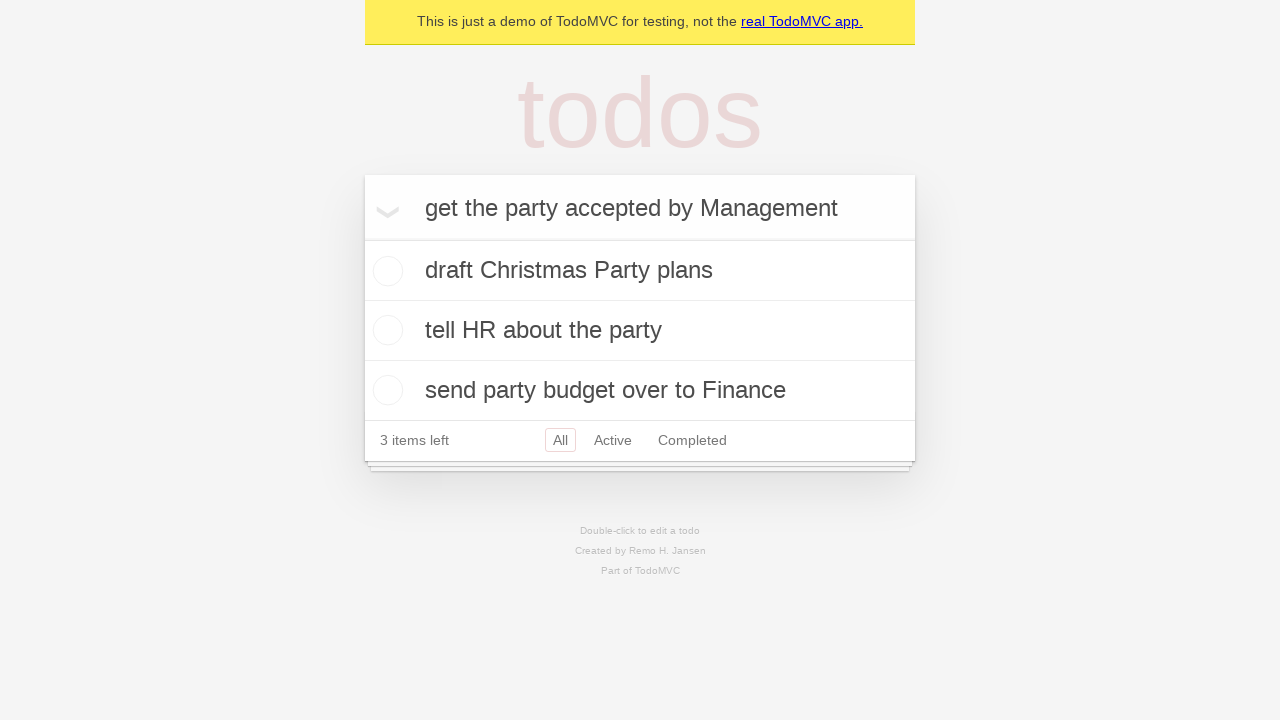

Pressed Enter to create todo 'get the party accepted by Management' on internal:attr=[placeholder="What needs to be done?"i]
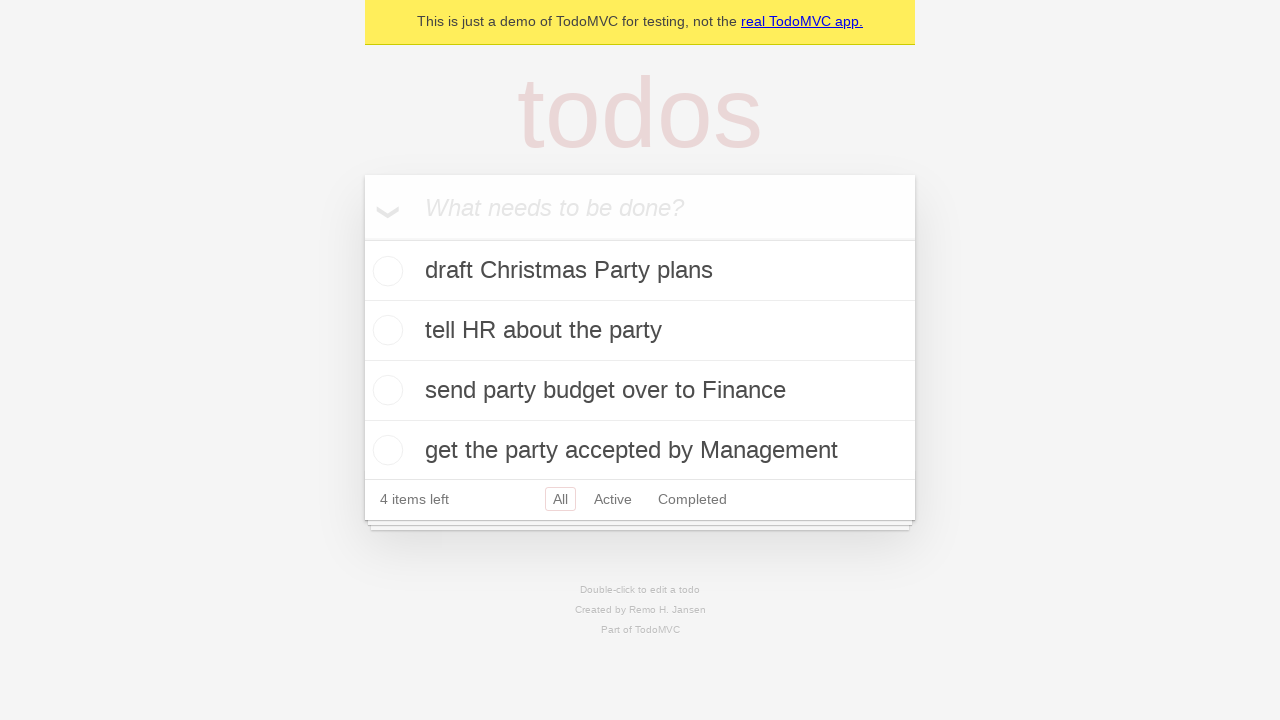

Located todo items list
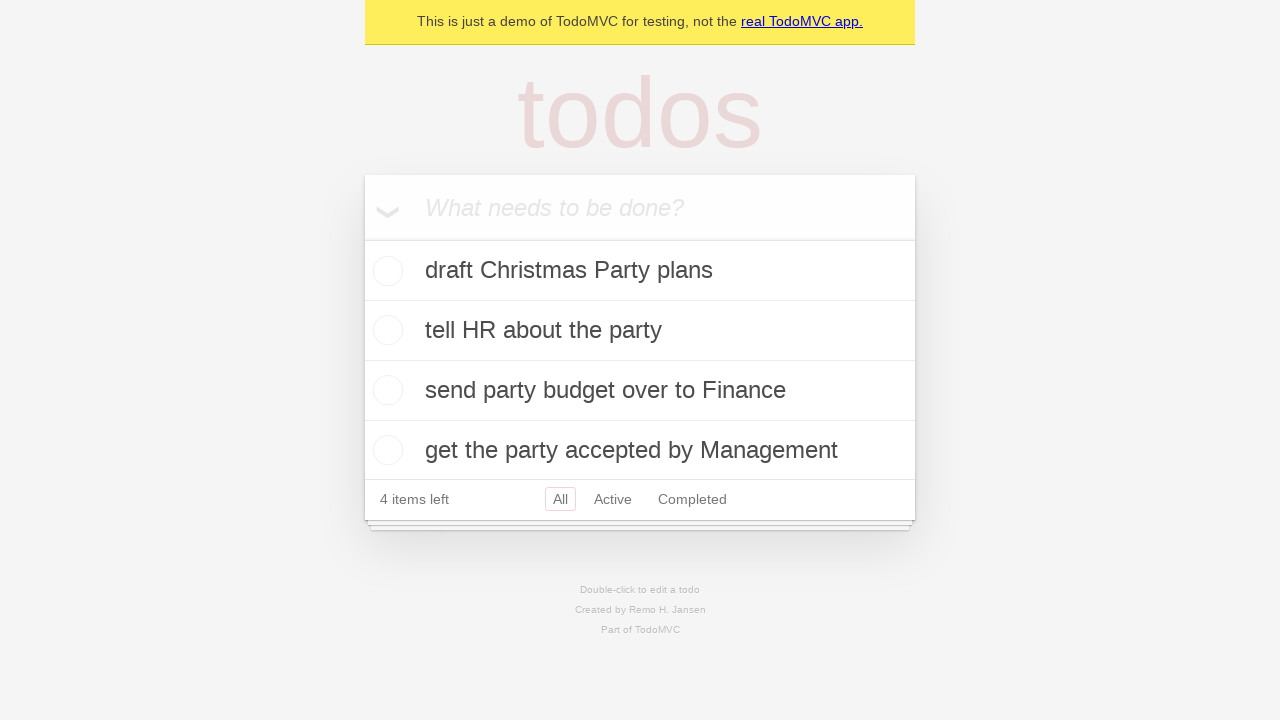

Double-clicked second todo item to enter edit mode at (640, 331) on internal:testid=[data-testid="todo-item"s] >> nth=1
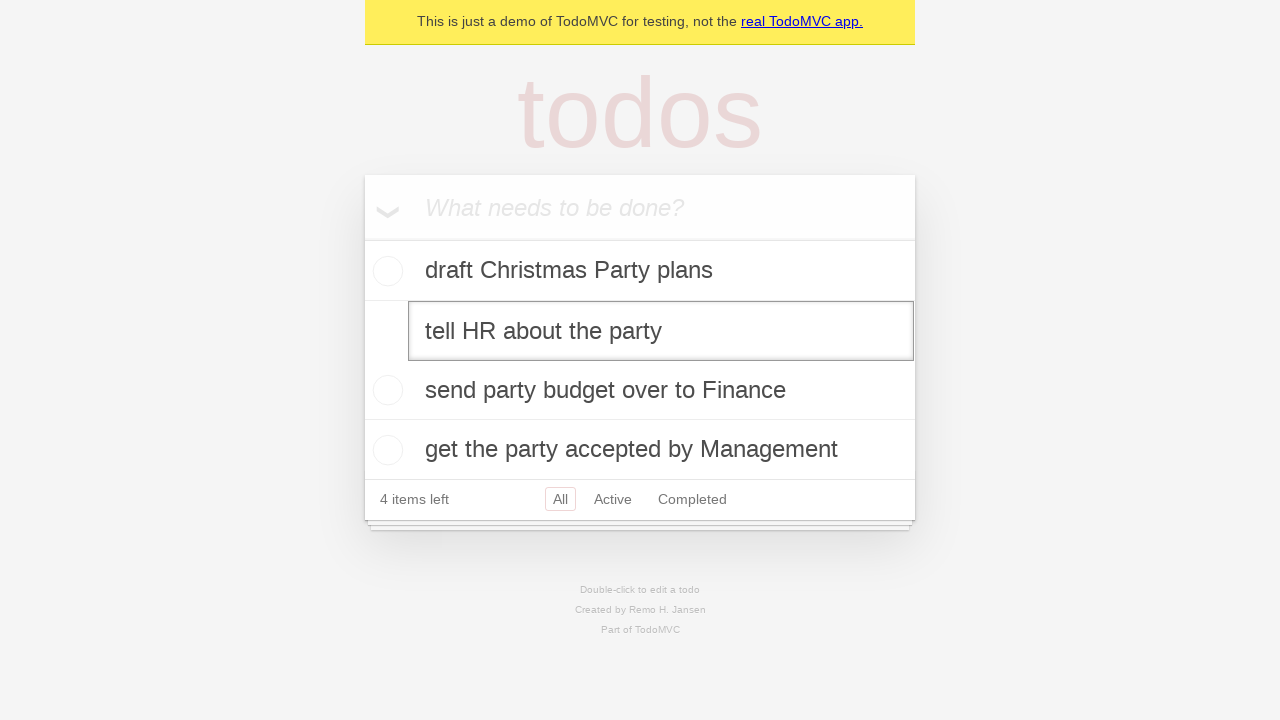

Located edit textbox for second todo item
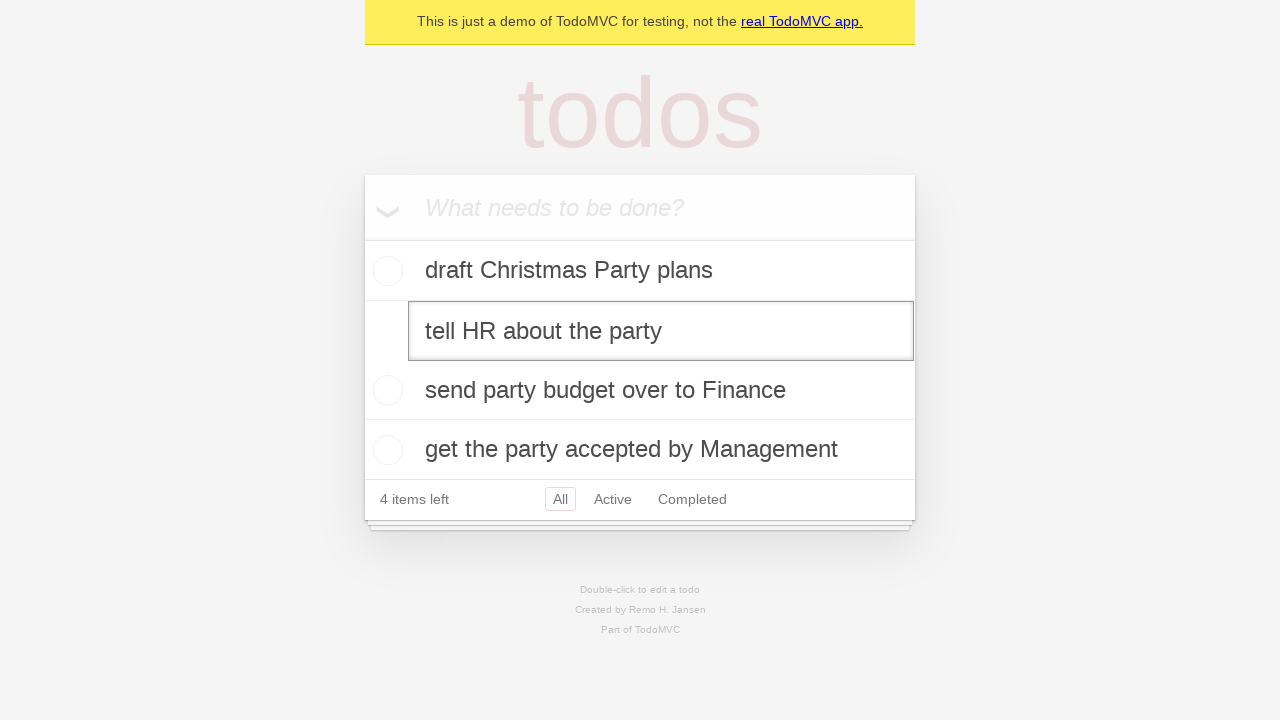

Filled edit field with 'buy some sausages' on internal:testid=[data-testid="todo-item"s] >> nth=1 >> internal:role=textbox[nam
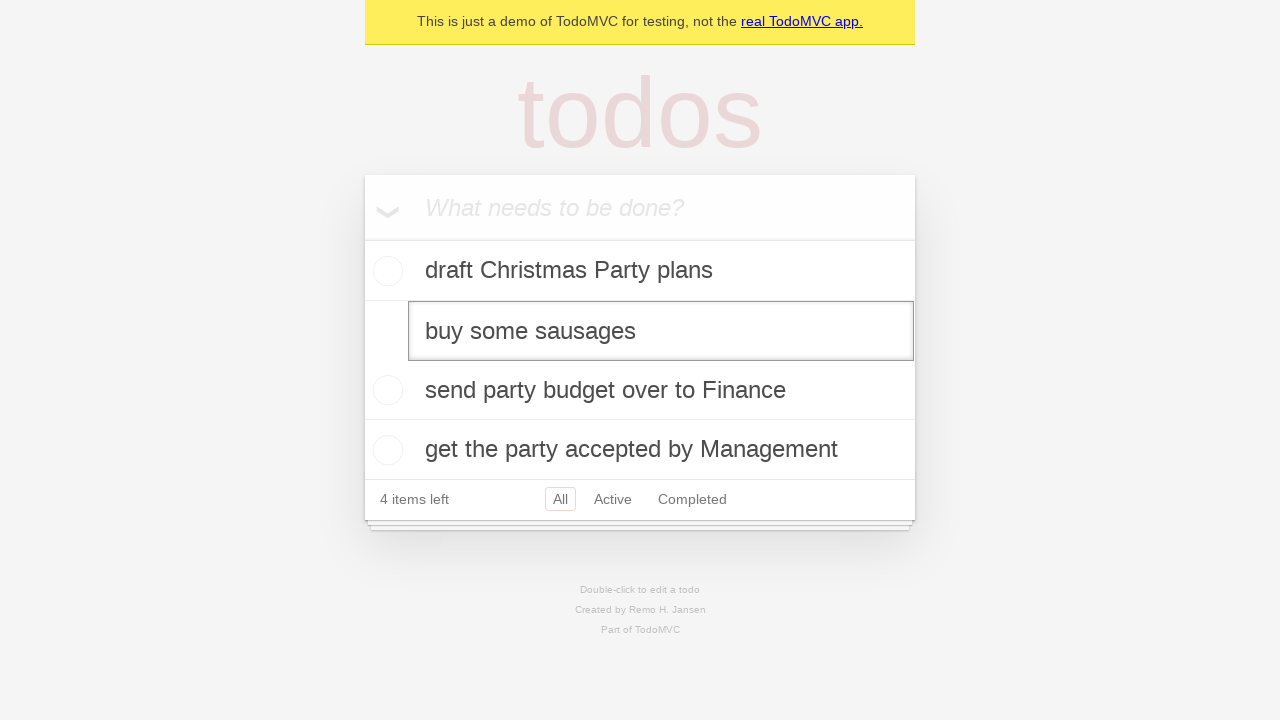

Triggered blur event to save edits
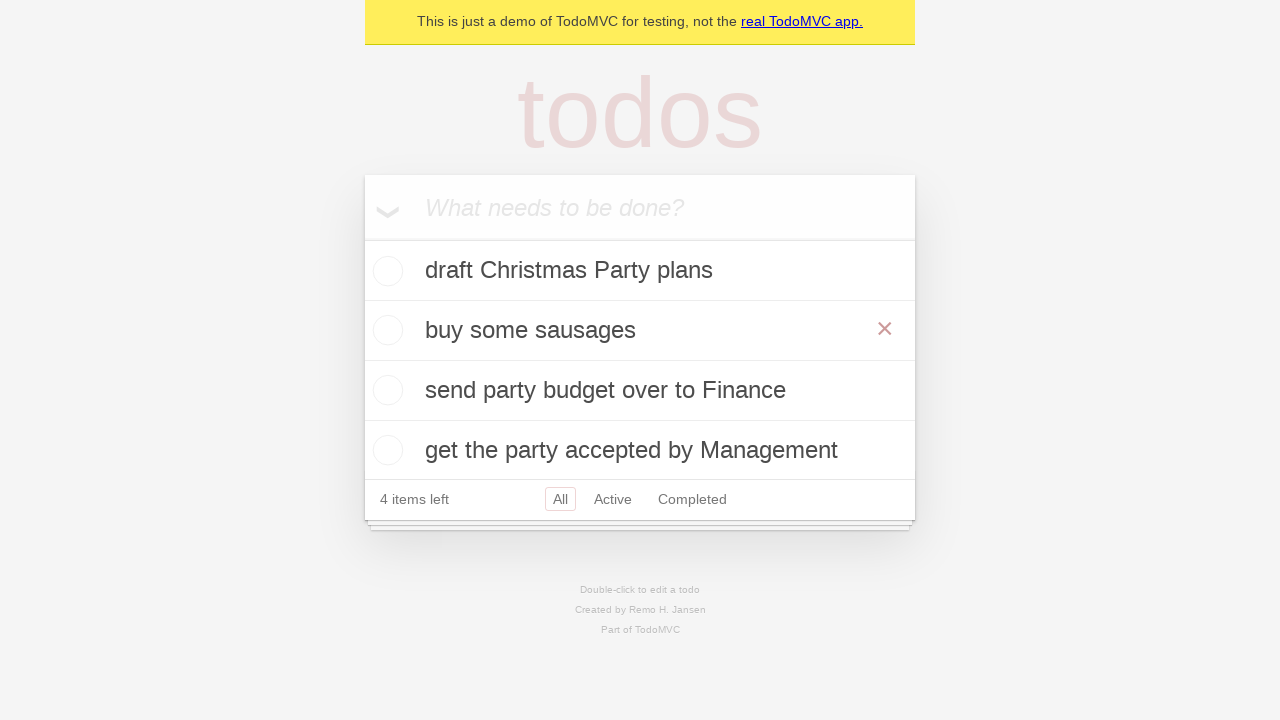

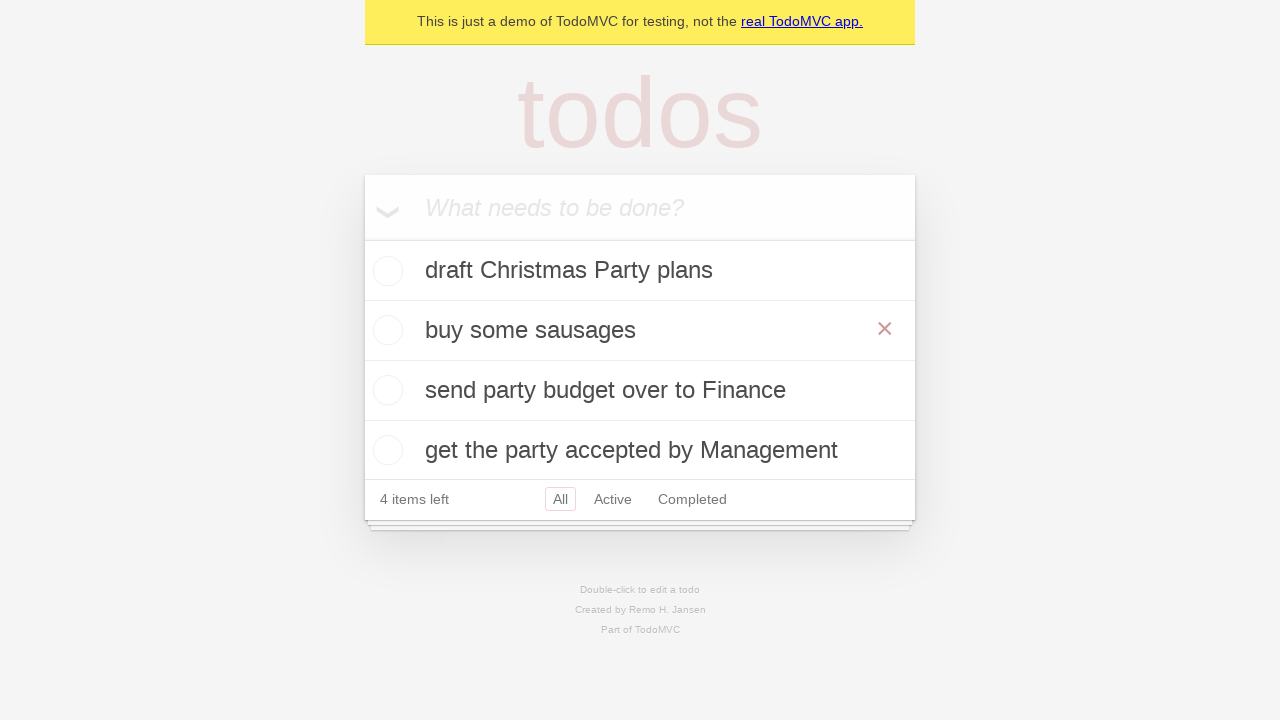